Tests that the currently applied filter is highlighted in the navigation

Starting URL: https://demo.playwright.dev/todomvc

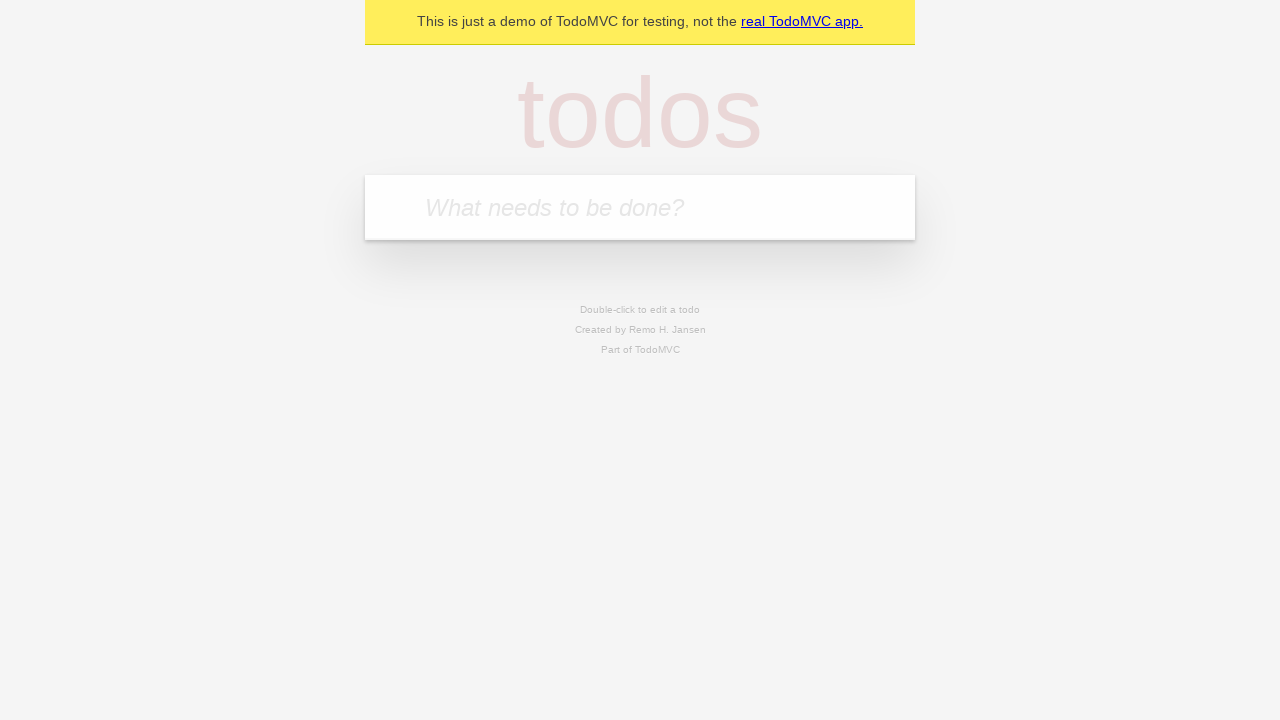

Filled todo input with 'buy some cheese' on internal:attr=[placeholder="What needs to be done?"i]
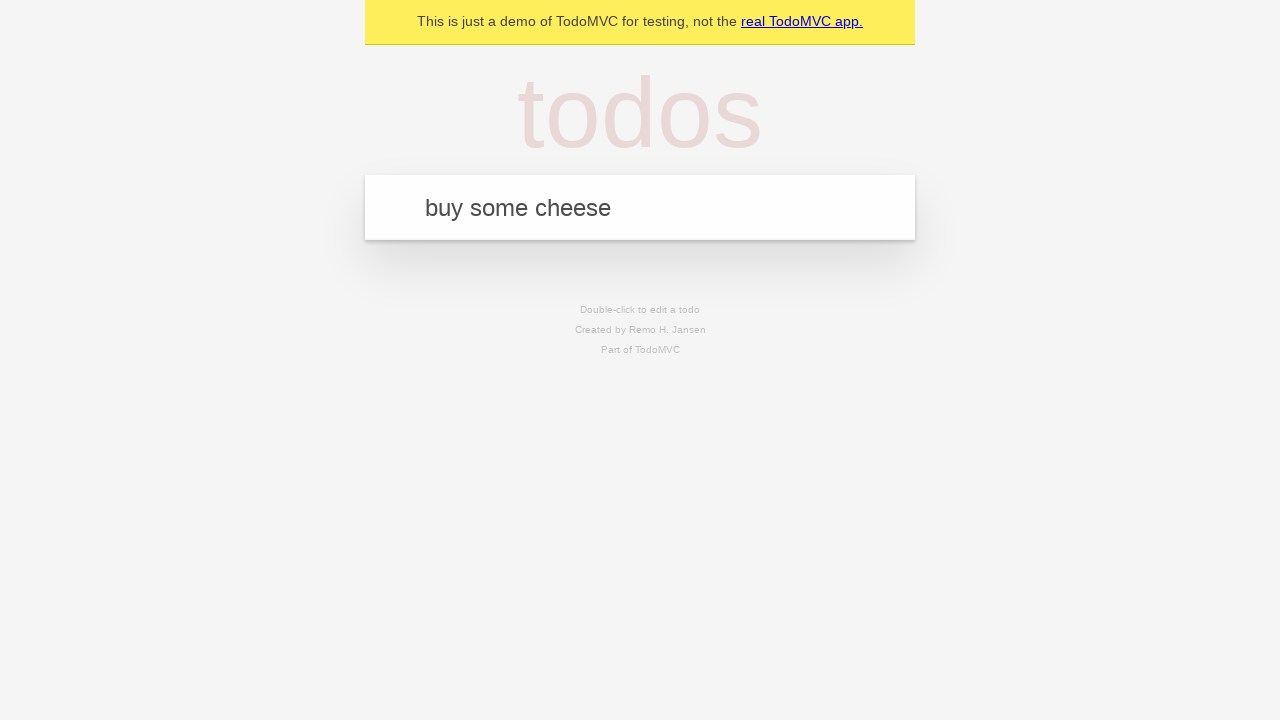

Pressed Enter to create todo 'buy some cheese' on internal:attr=[placeholder="What needs to be done?"i]
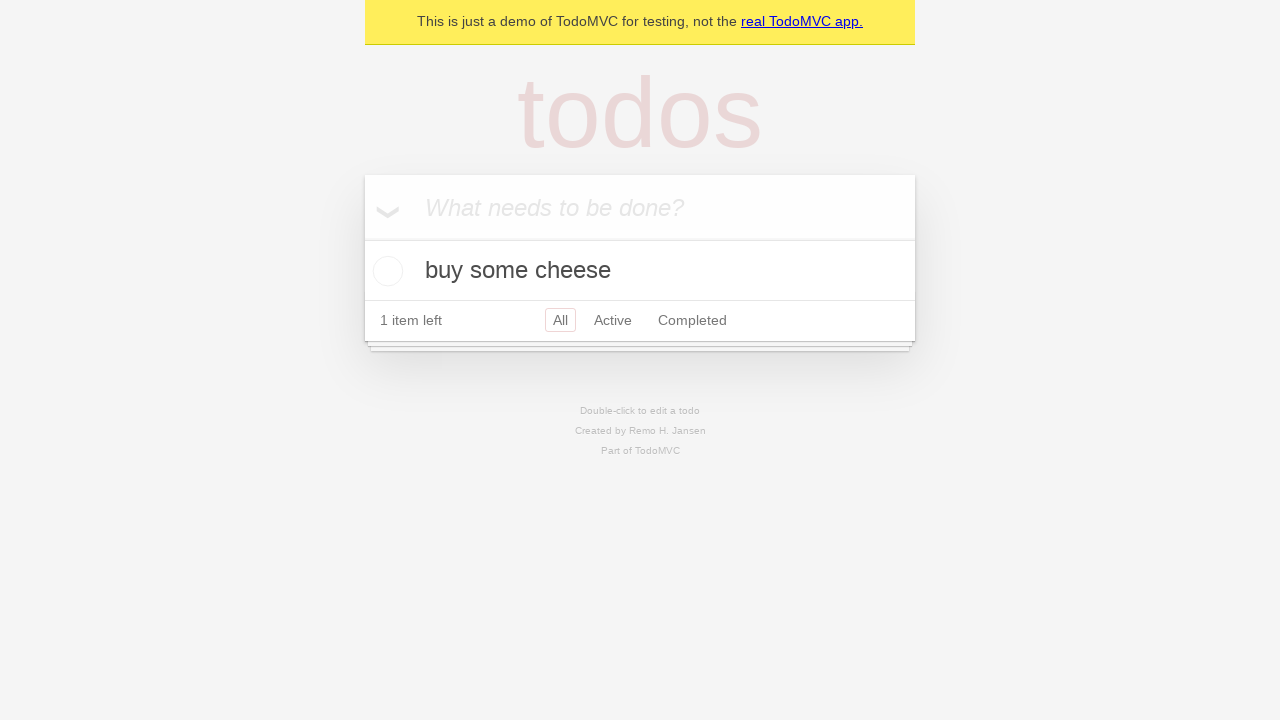

Filled todo input with 'feed the cat' on internal:attr=[placeholder="What needs to be done?"i]
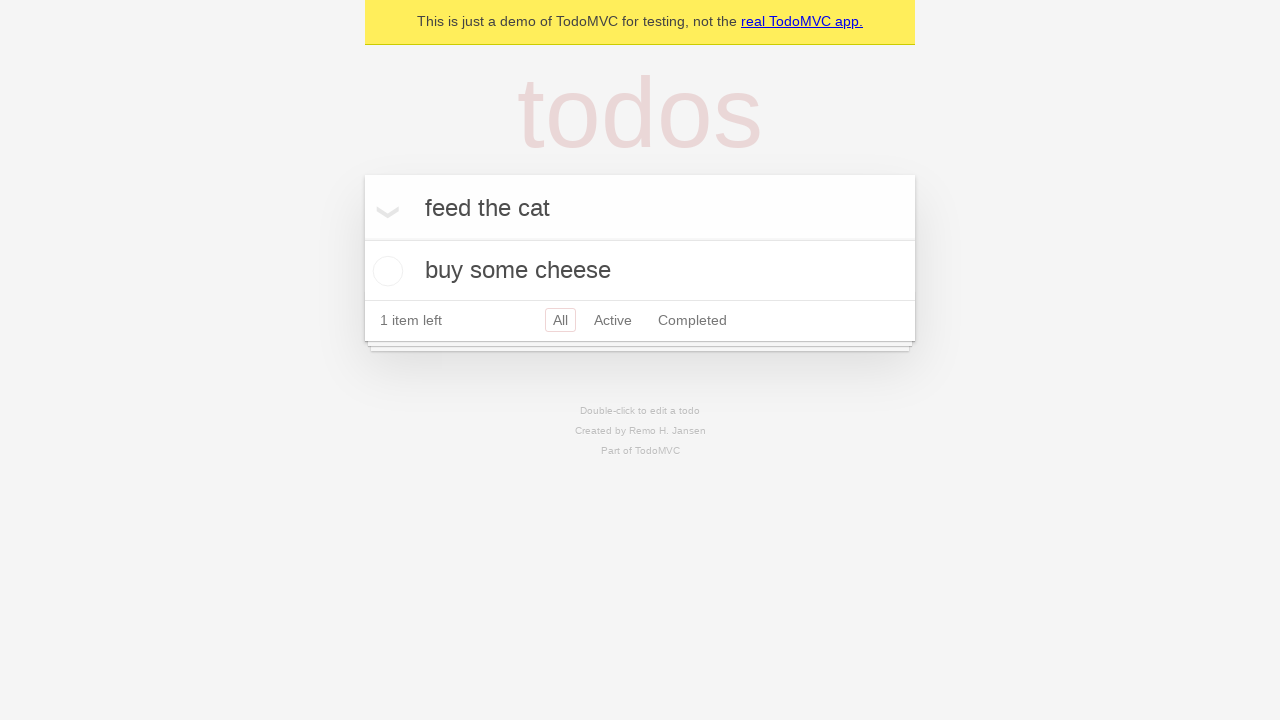

Pressed Enter to create todo 'feed the cat' on internal:attr=[placeholder="What needs to be done?"i]
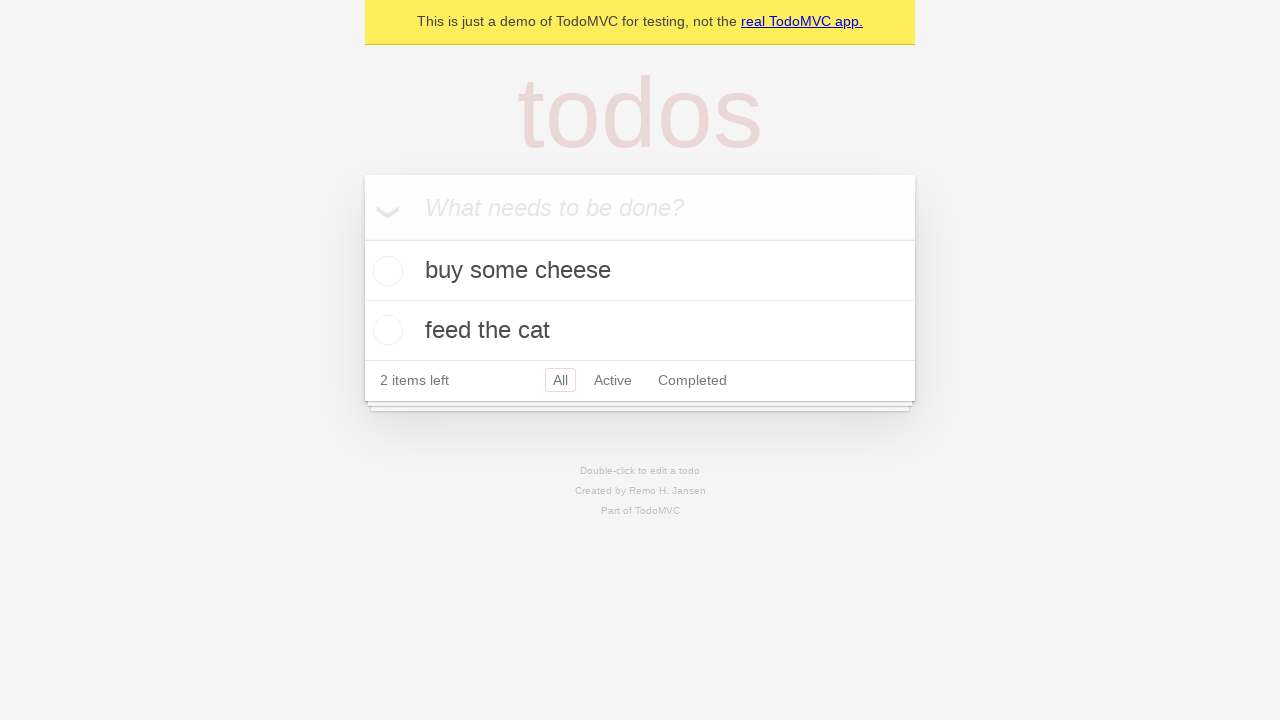

Filled todo input with 'book a doctors appointment' on internal:attr=[placeholder="What needs to be done?"i]
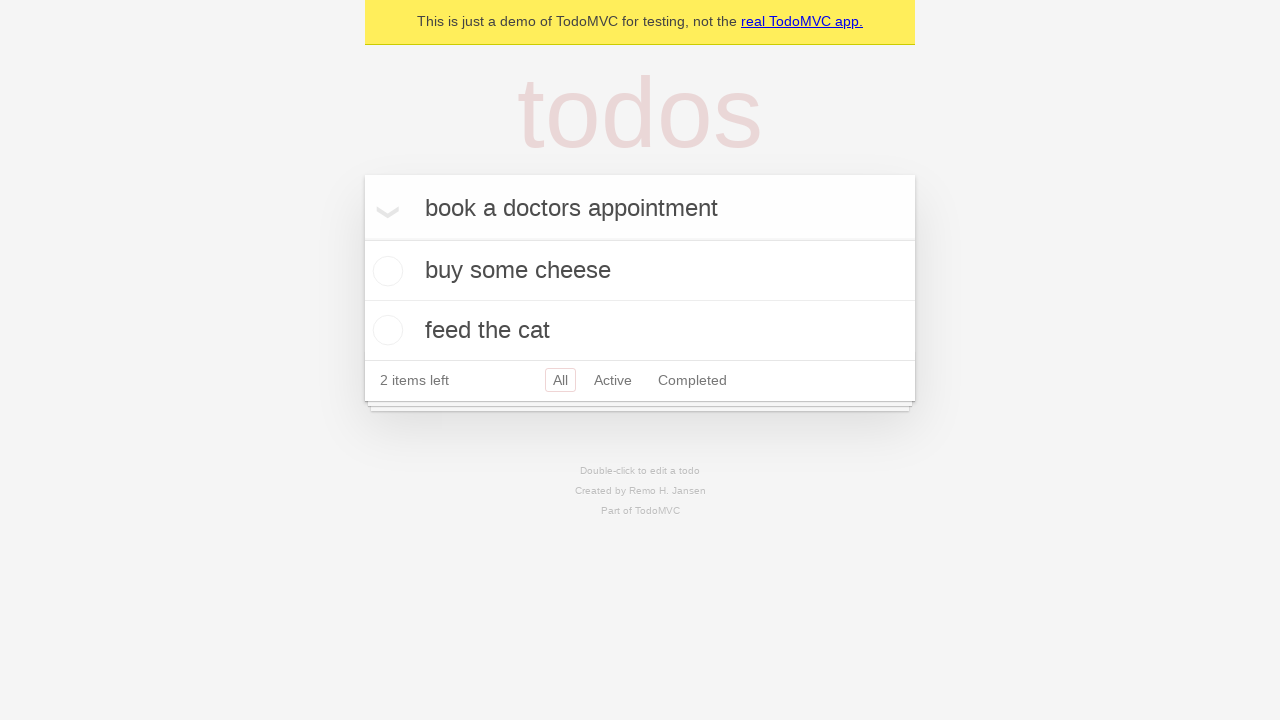

Pressed Enter to create todo 'book a doctors appointment' on internal:attr=[placeholder="What needs to be done?"i]
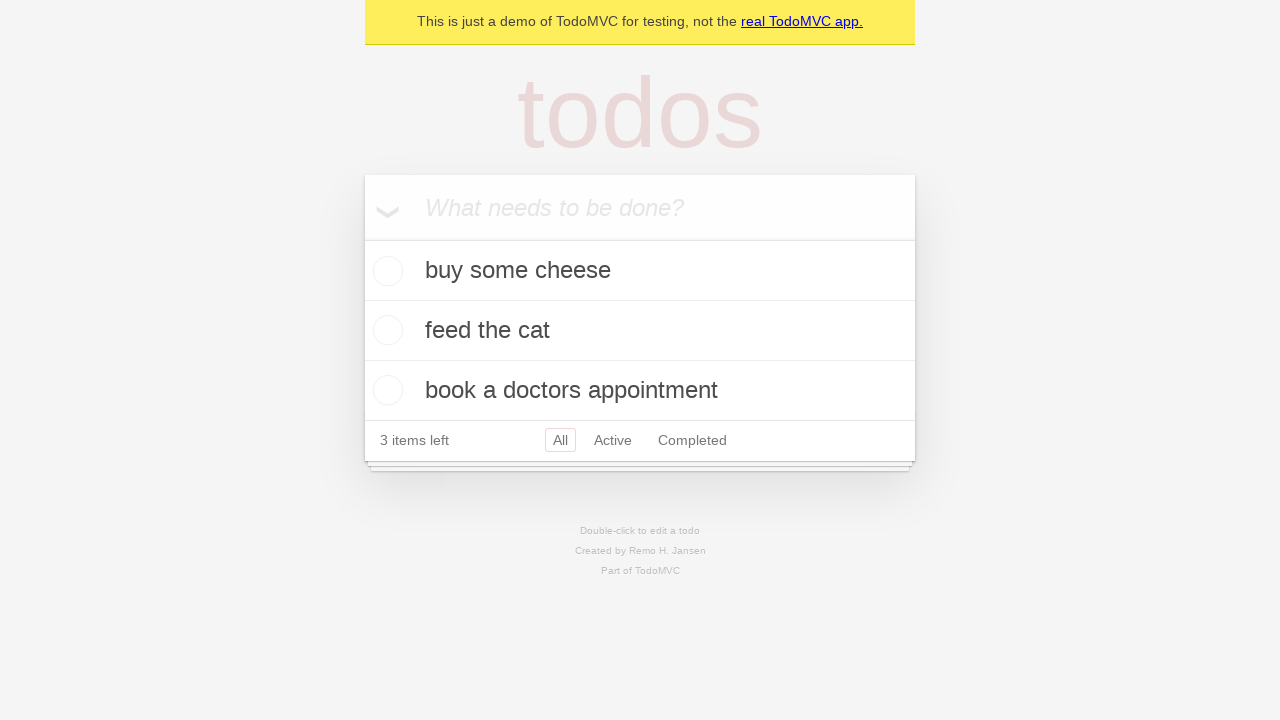

Waited for all 3 todos to be created
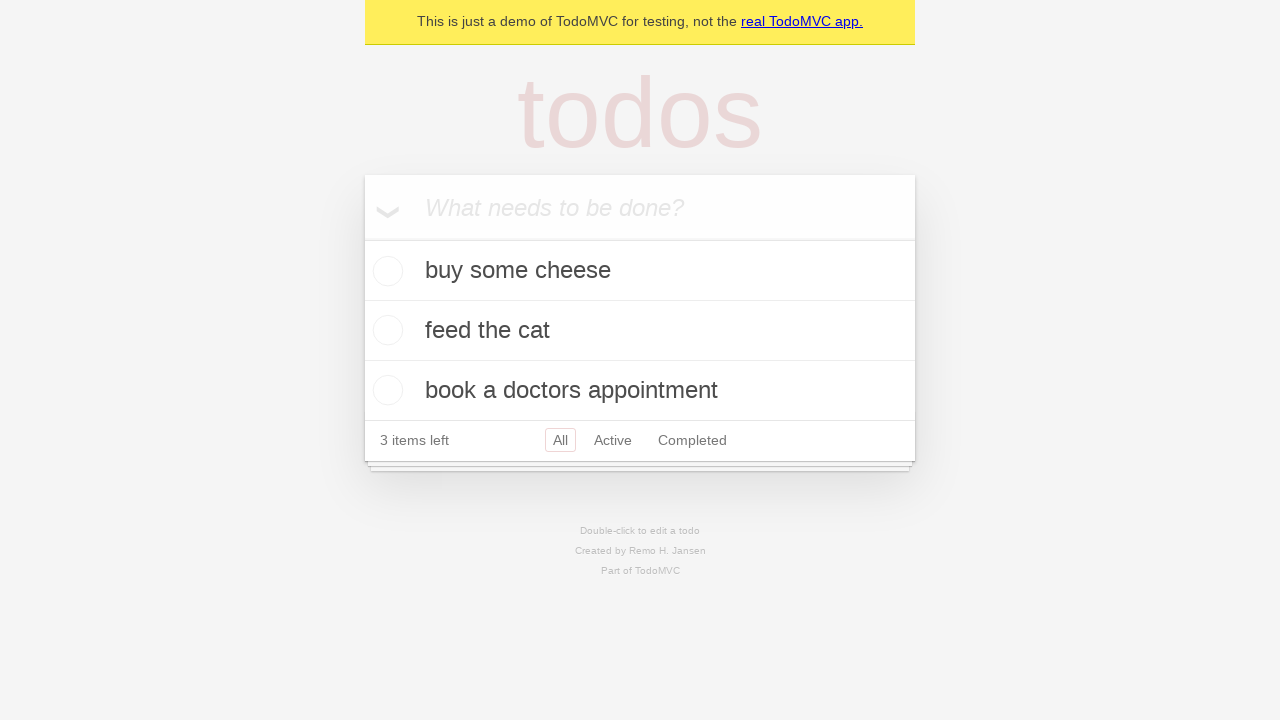

Clicked Active filter link at (613, 440) on internal:role=link[name="Active"i]
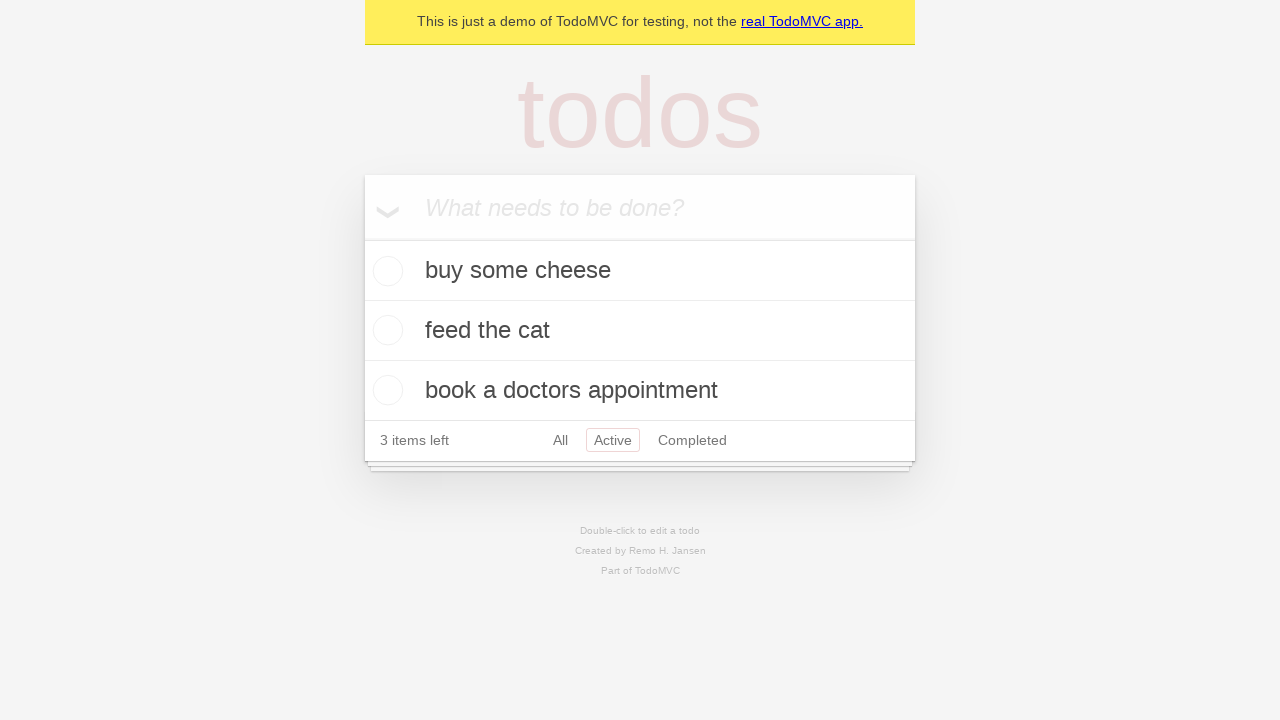

Clicked Completed filter link at (692, 440) on internal:role=link[name="Completed"i]
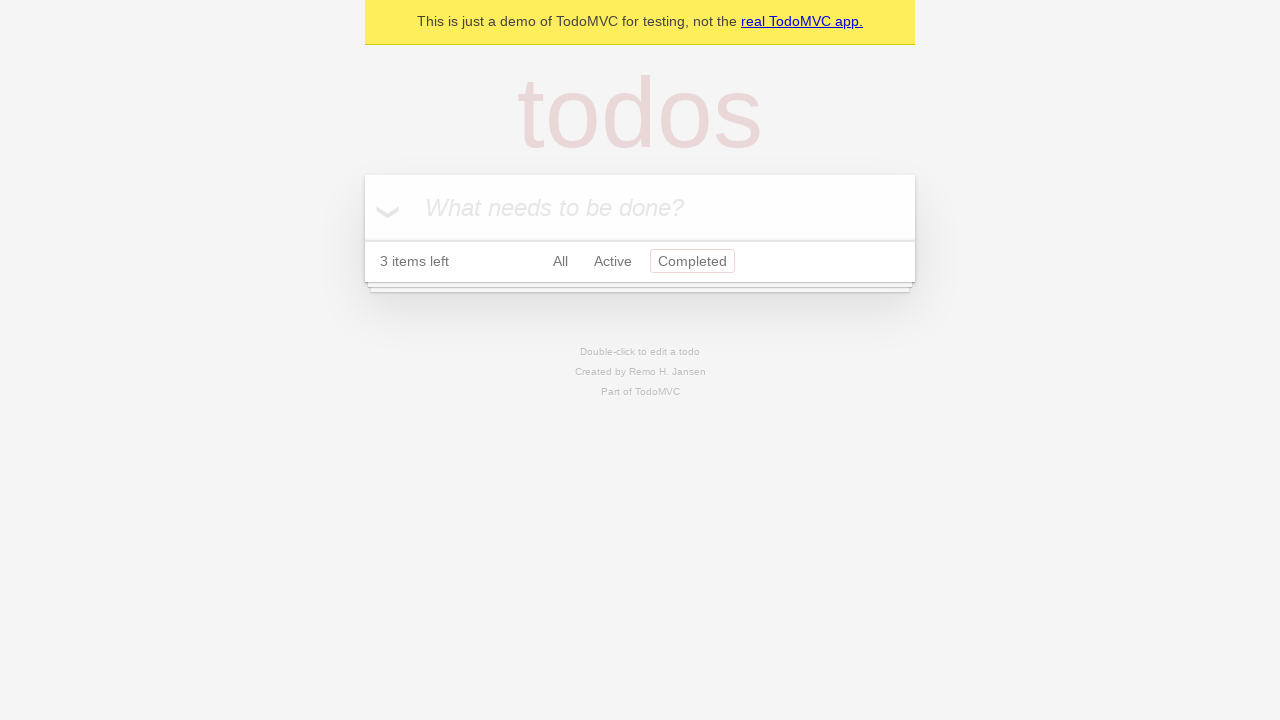

Waited 500ms for Completed filter to apply
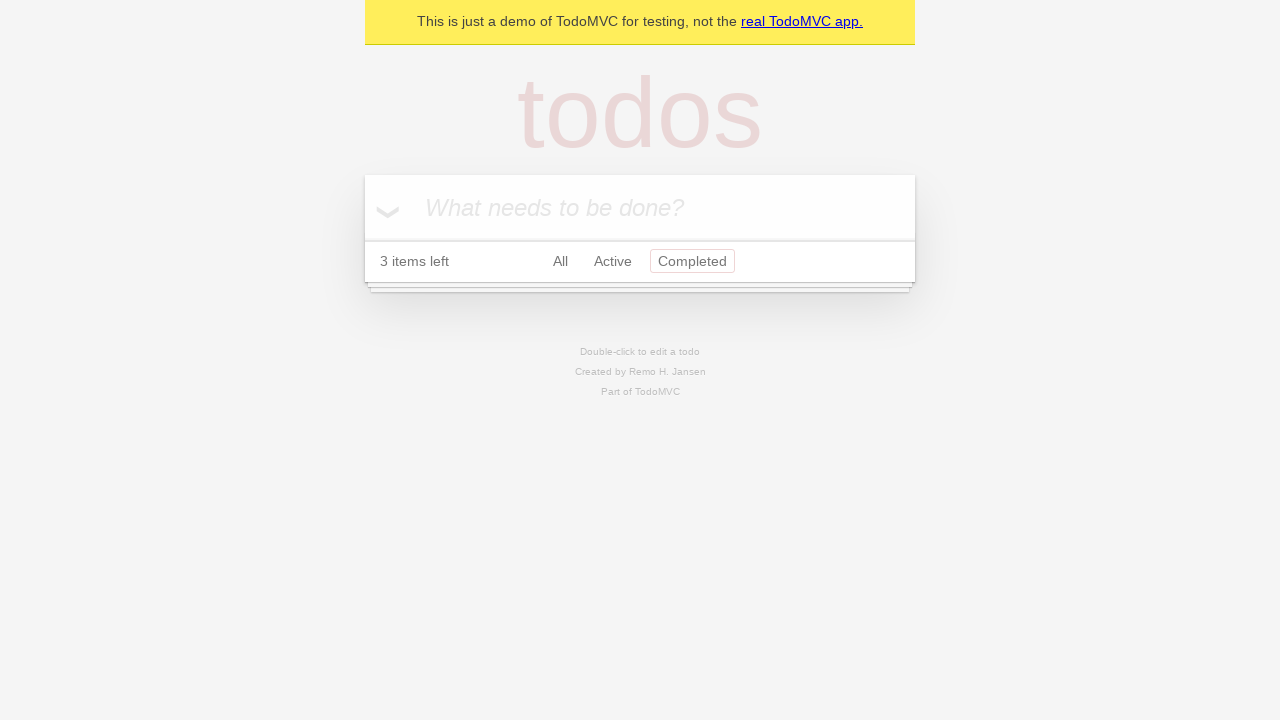

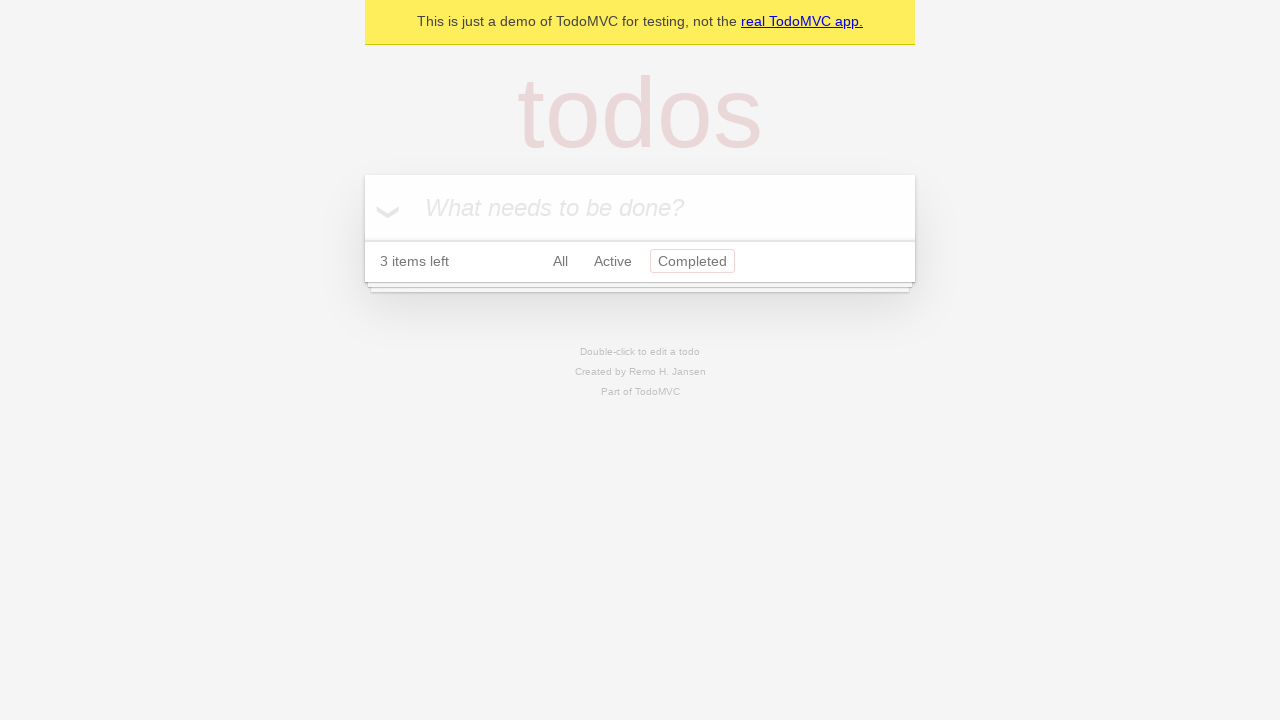